Tests right-click context menu functionality by performing a right-click action, selecting an option from the context menu, and handling the resulting alert

Starting URL: https://swisnl.github.io/jQuery-contextMenu/demo.html

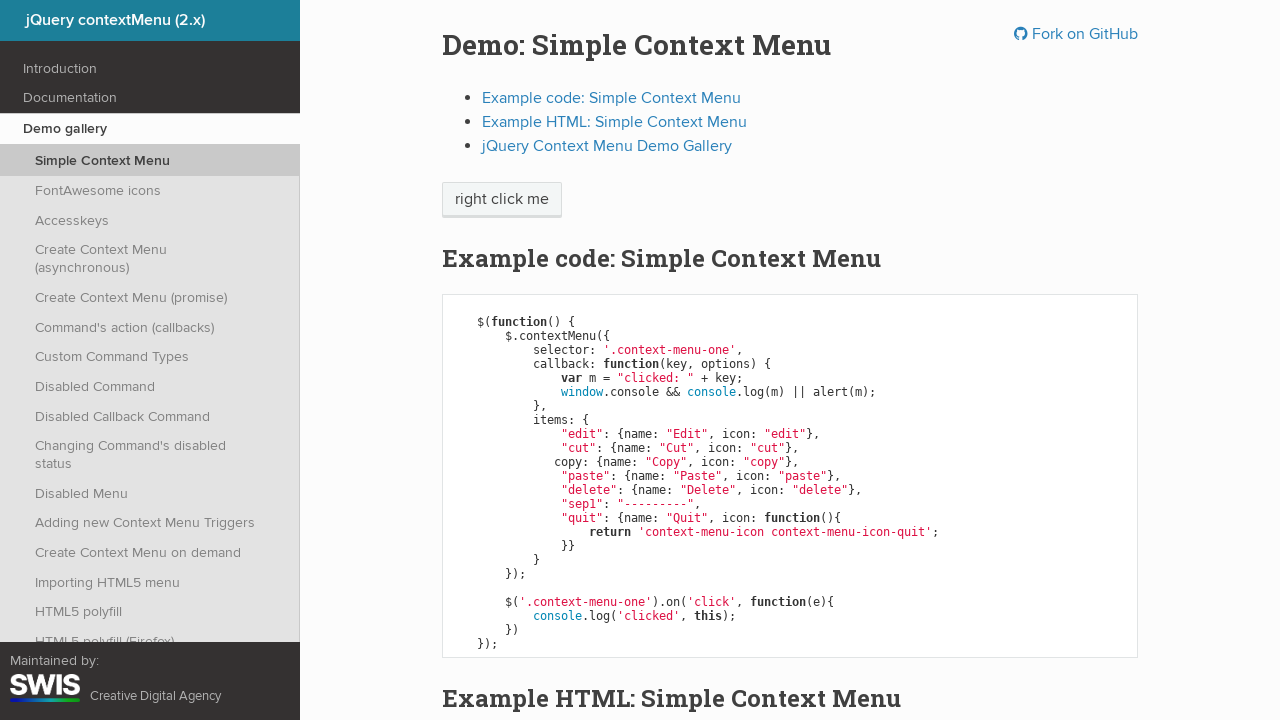

Right-clicked on 'right click me' button to open context menu at (502, 200) on xpath=//span[.='right click me']
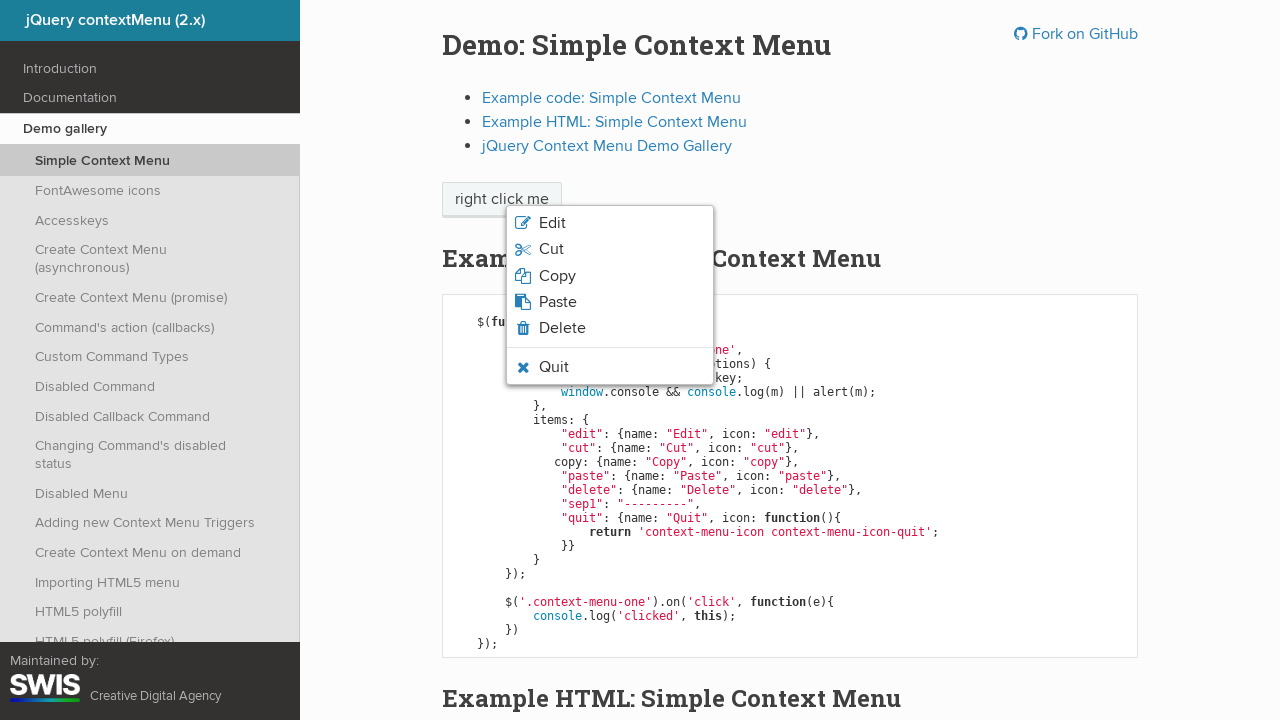

Clicked 'Delete' option from context menu at (562, 328) on xpath=//li/span[.='Delete']
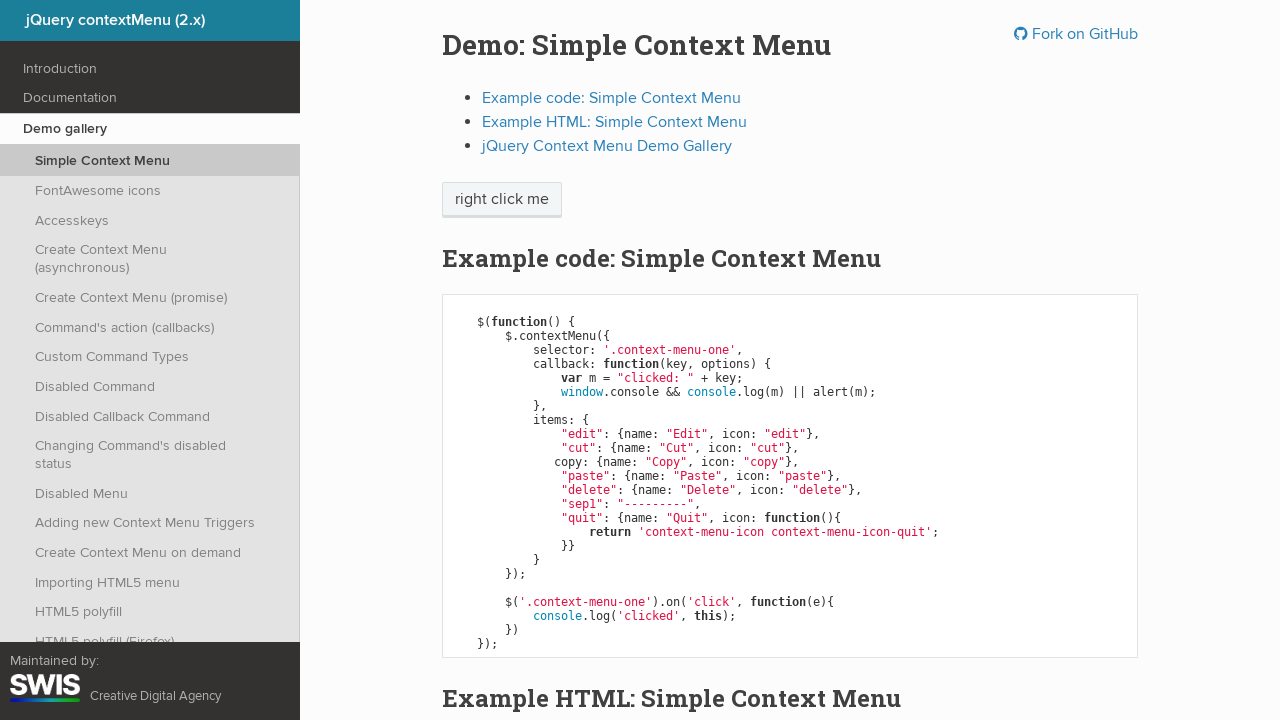

Set up dialog handler to accept alert
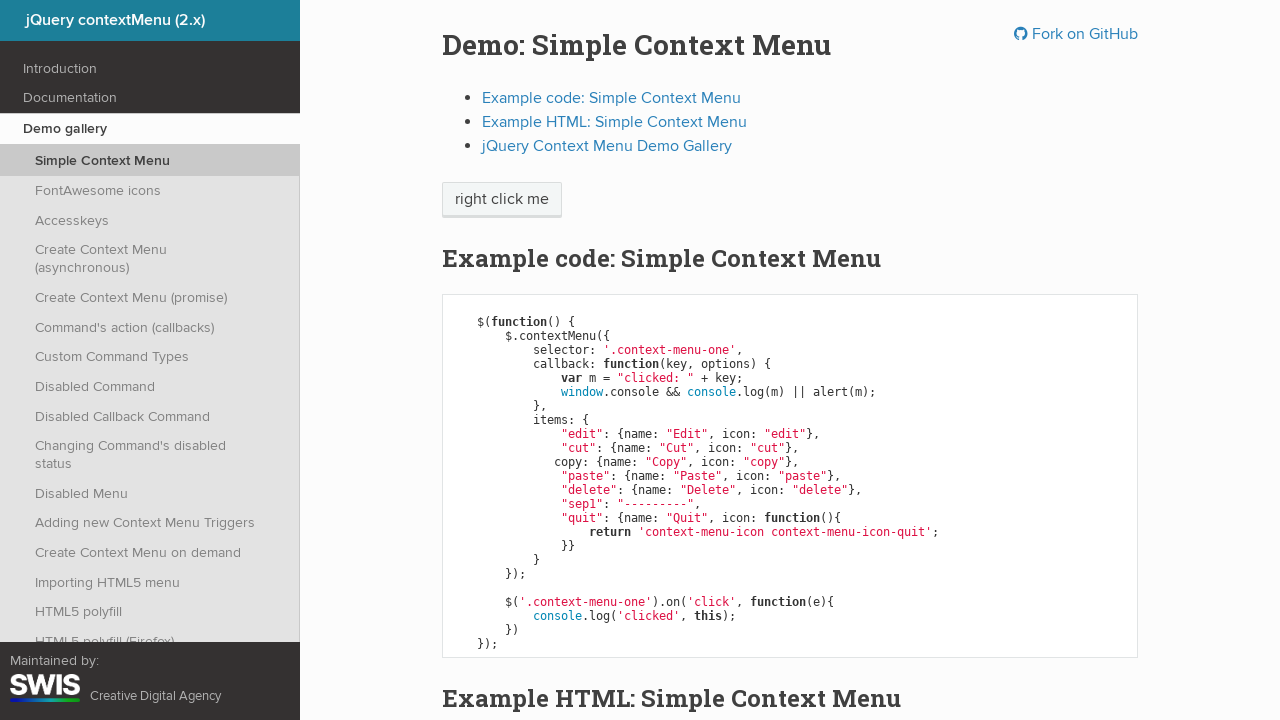

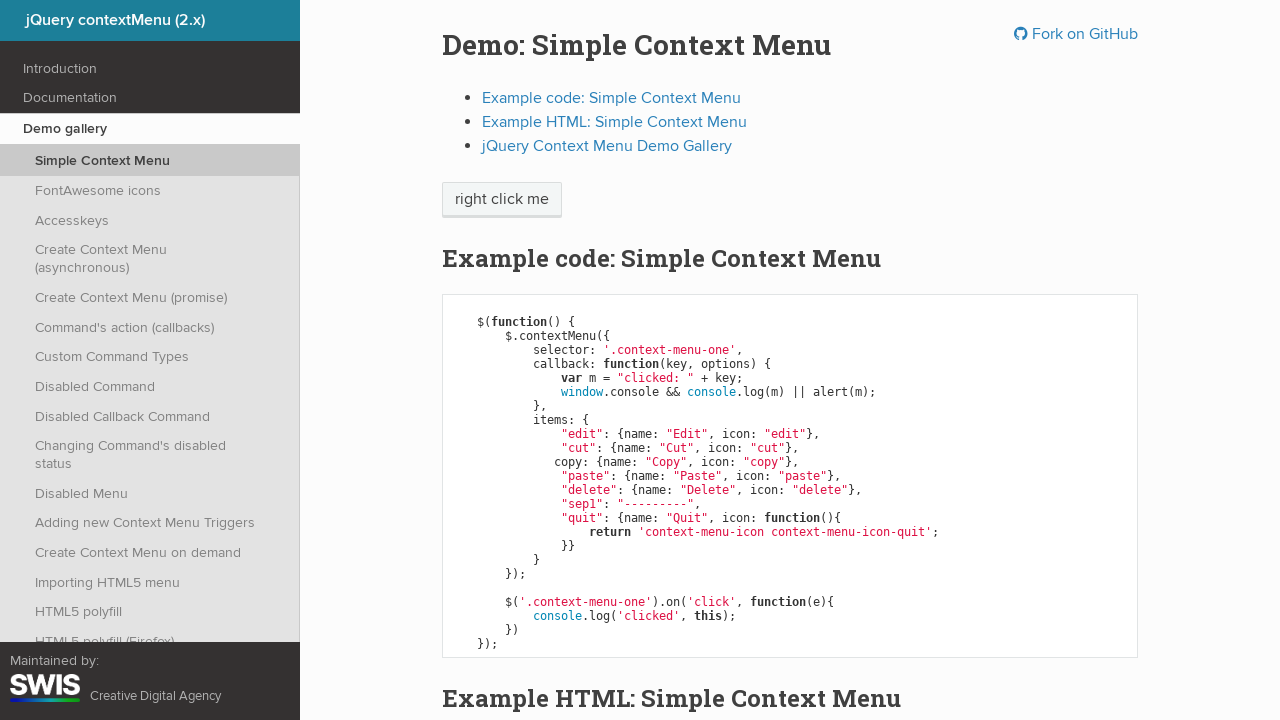